Tests nested iframe interaction by navigating to a page with multiple frames, switching between outer and inner frames, and entering text in an input field within the inner frame

Starting URL: https://demo.automationtesting.in/Frames.html

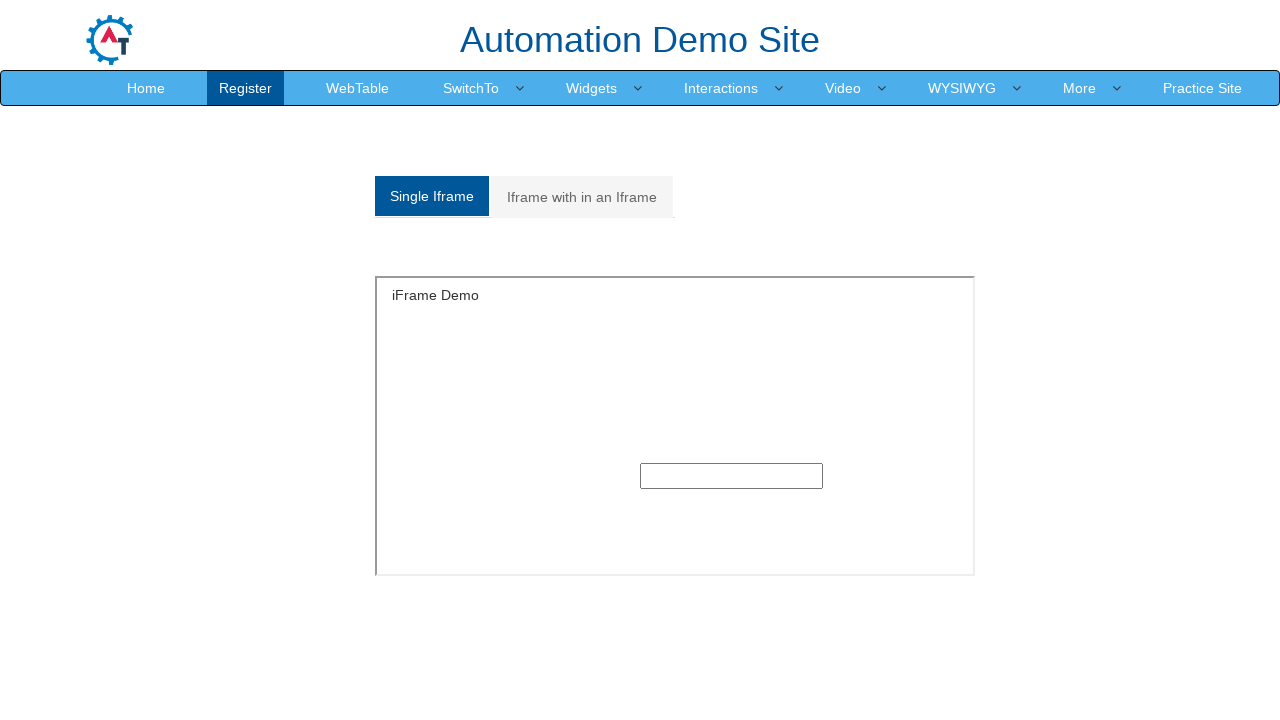

Clicked on 'Iframe with in an Iframe' tab at (582, 197) on xpath=//a[text()='Iframe with in an Iframe']
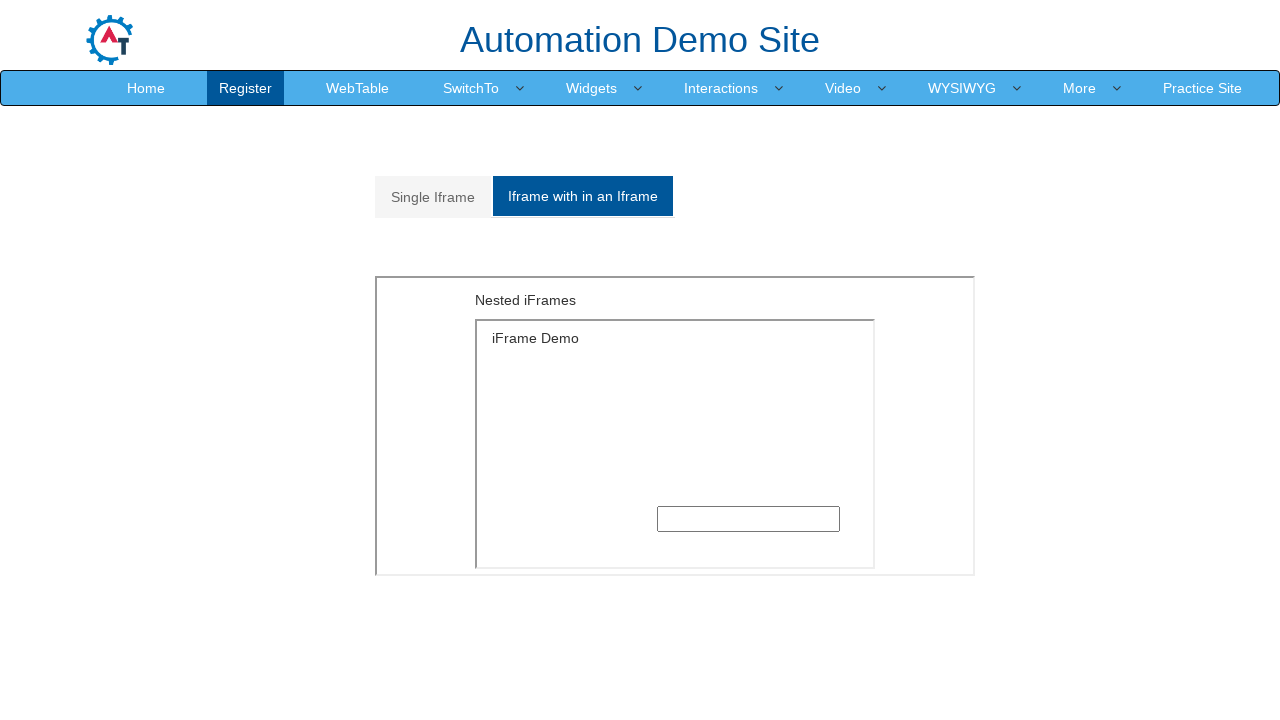

Located outer frame with src='MultipleFrames.html'
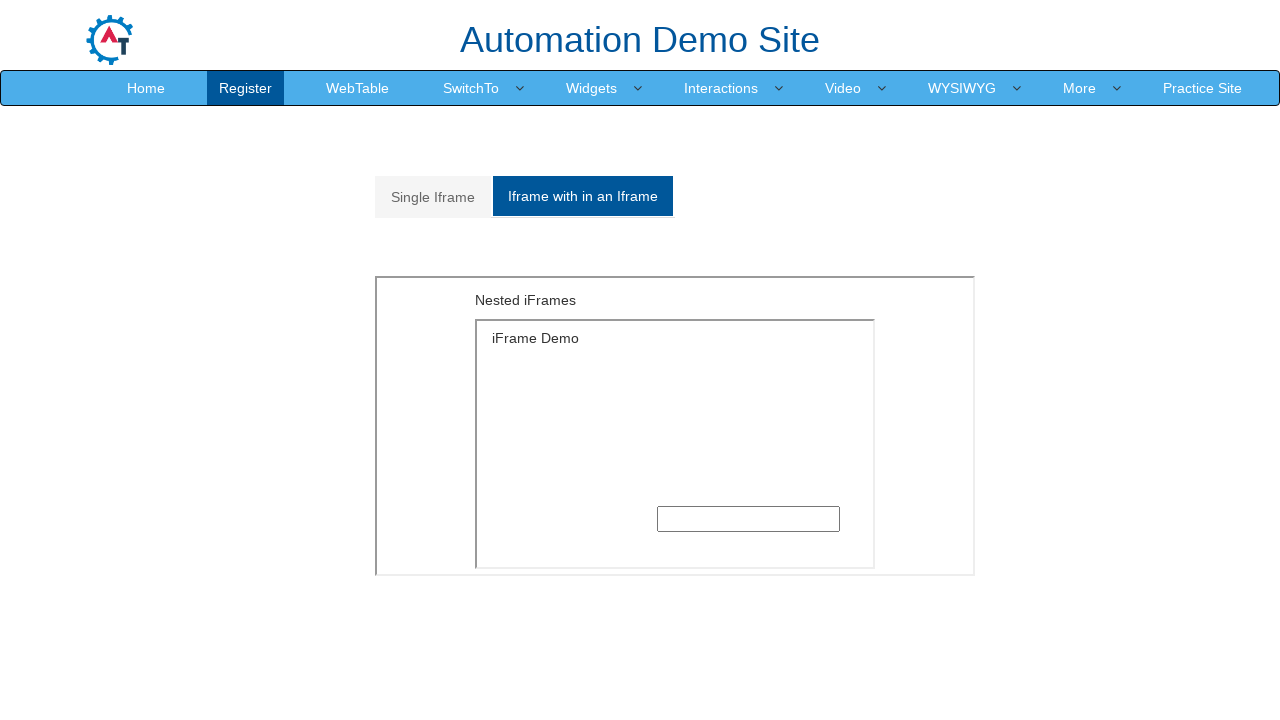

Located inner frame with src='SingleFrame.html' within outer frame
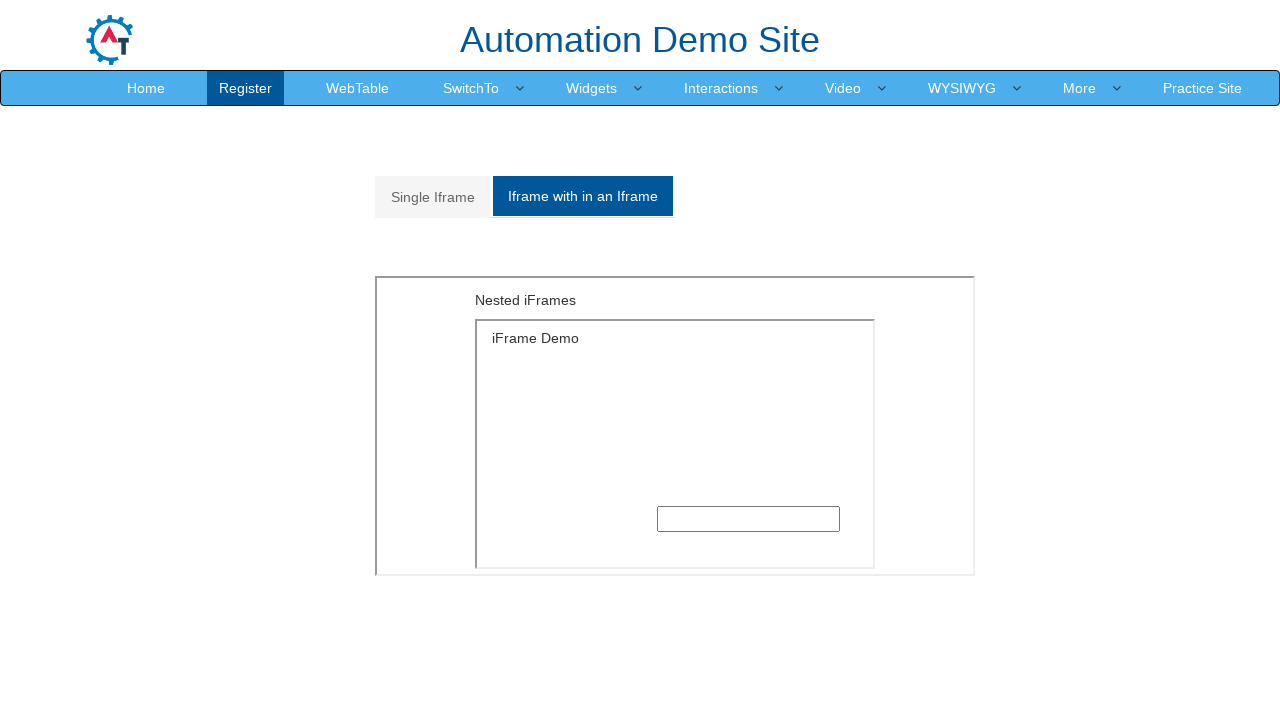

Entered 'Hello, Selenium!' in text input field within inner frame on xpath=//iframe[@src='MultipleFrames.html'] >> internal:control=enter-frame >> xp
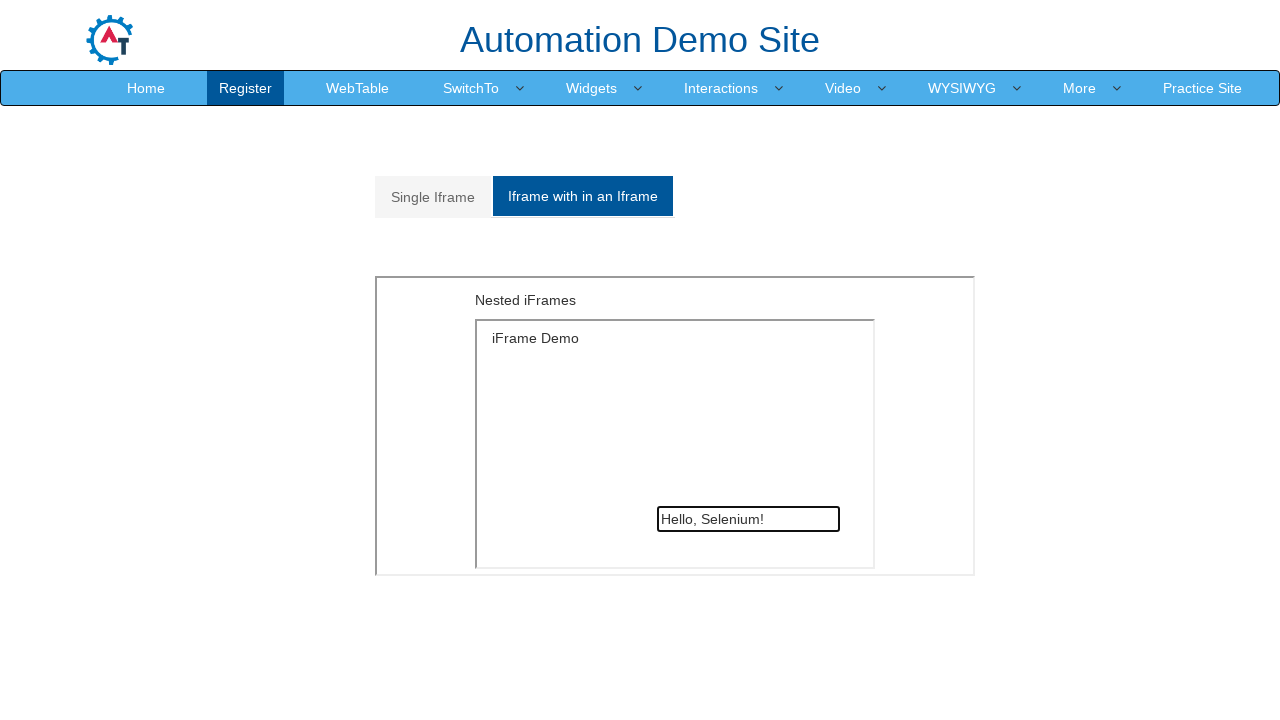

Retrieved text content from 'Nested iFrames' heading in outer frame
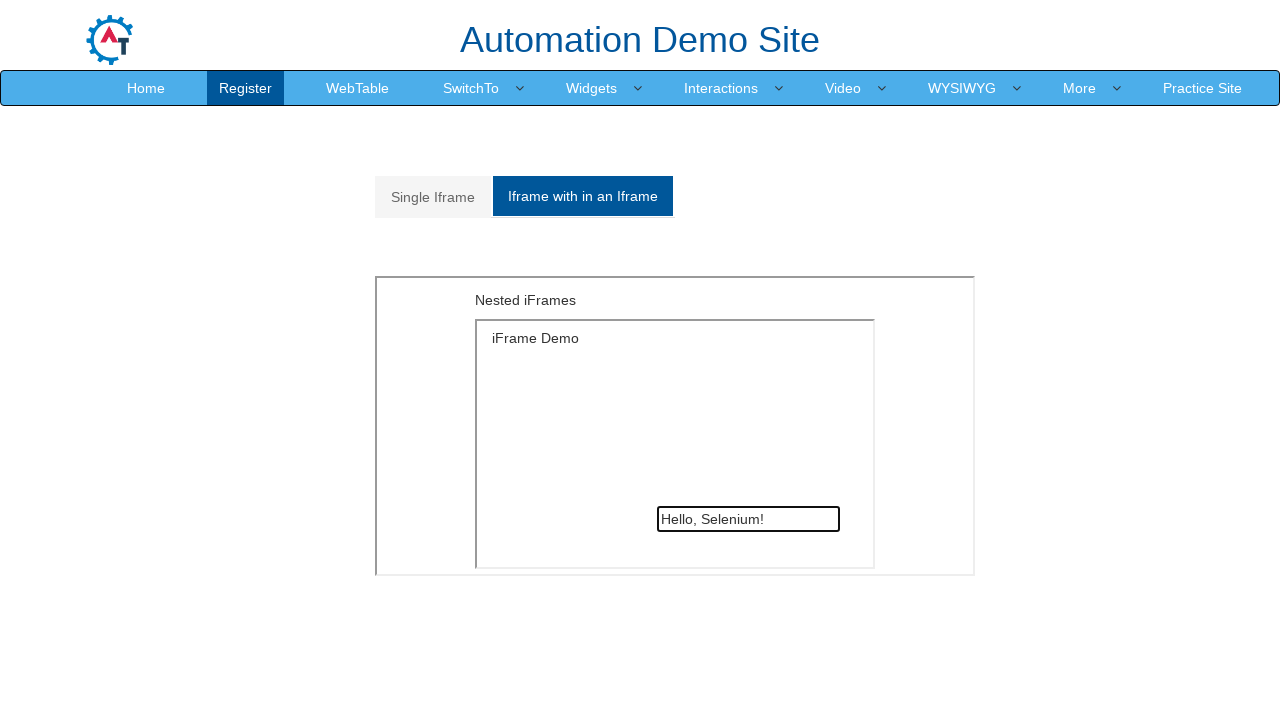

Printed outer frame text: Nested iFrames
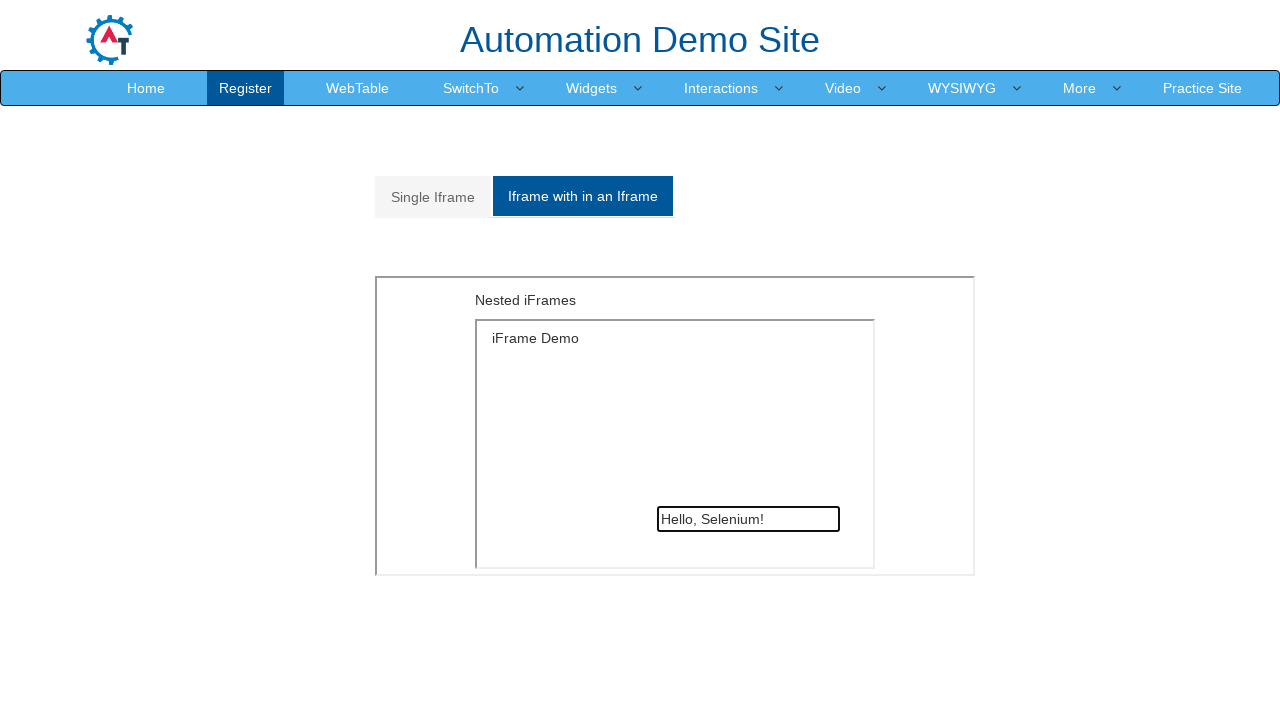

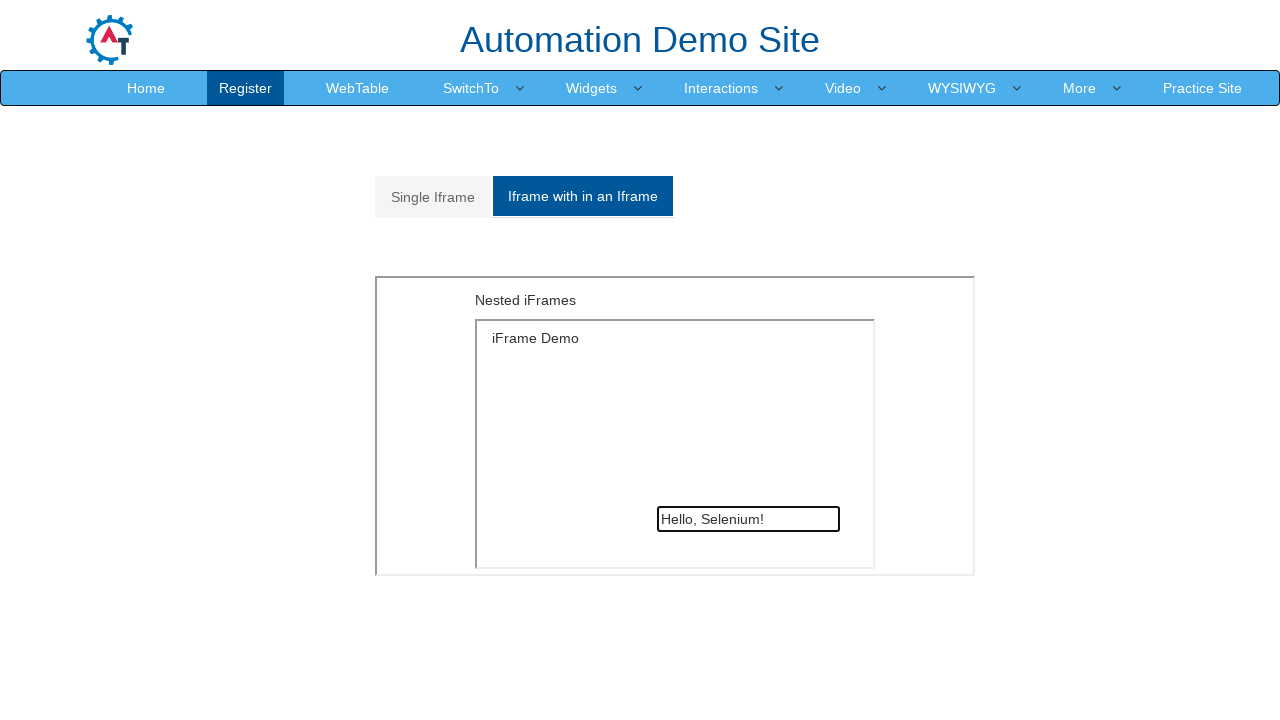